Navigates to a website, scrolls to the footer, and clicks on the Privacy Policy link to verify it loads correctly

Starting URL: https://smoothmaths.co.uk/

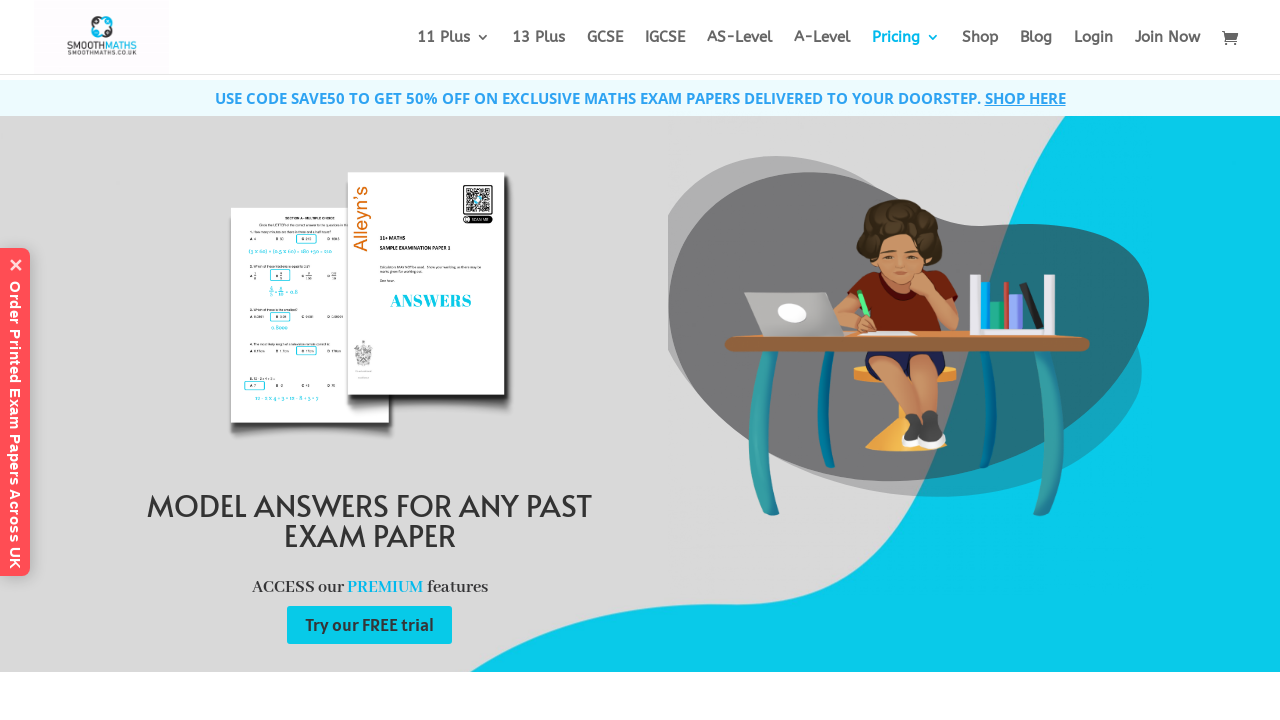

Set viewport size to 1296x696
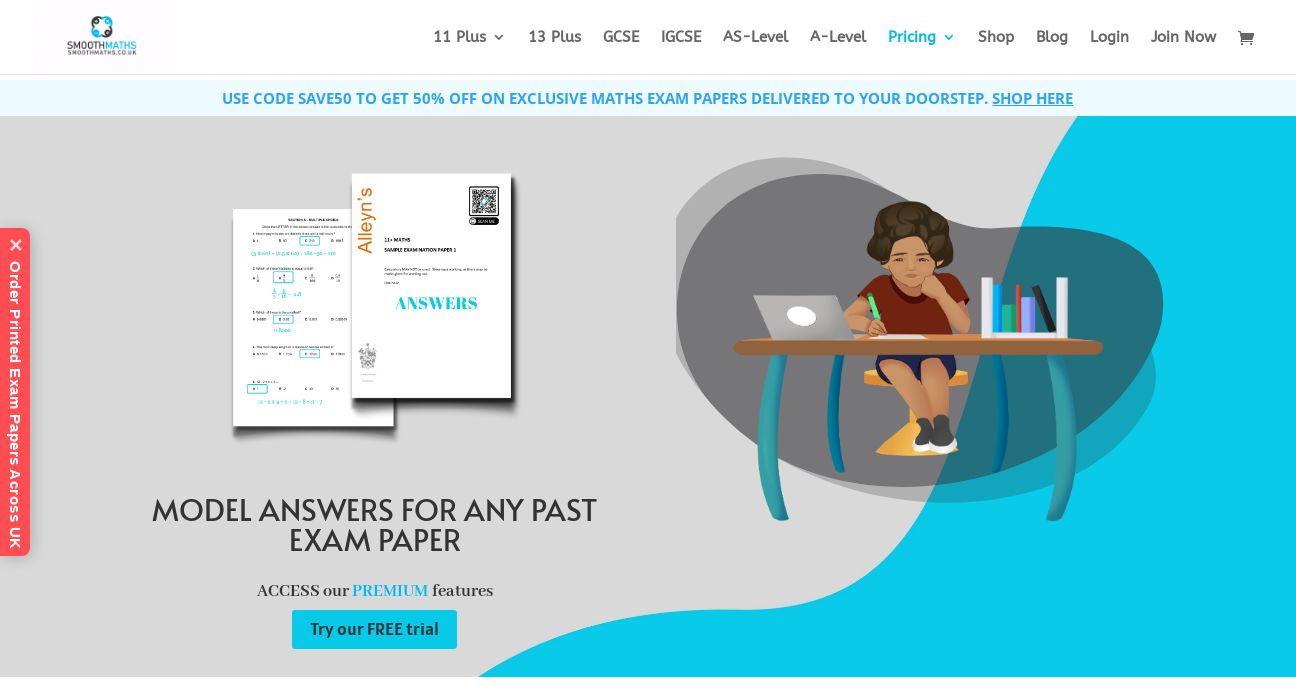

Scrolled to bottom of page to reveal footer
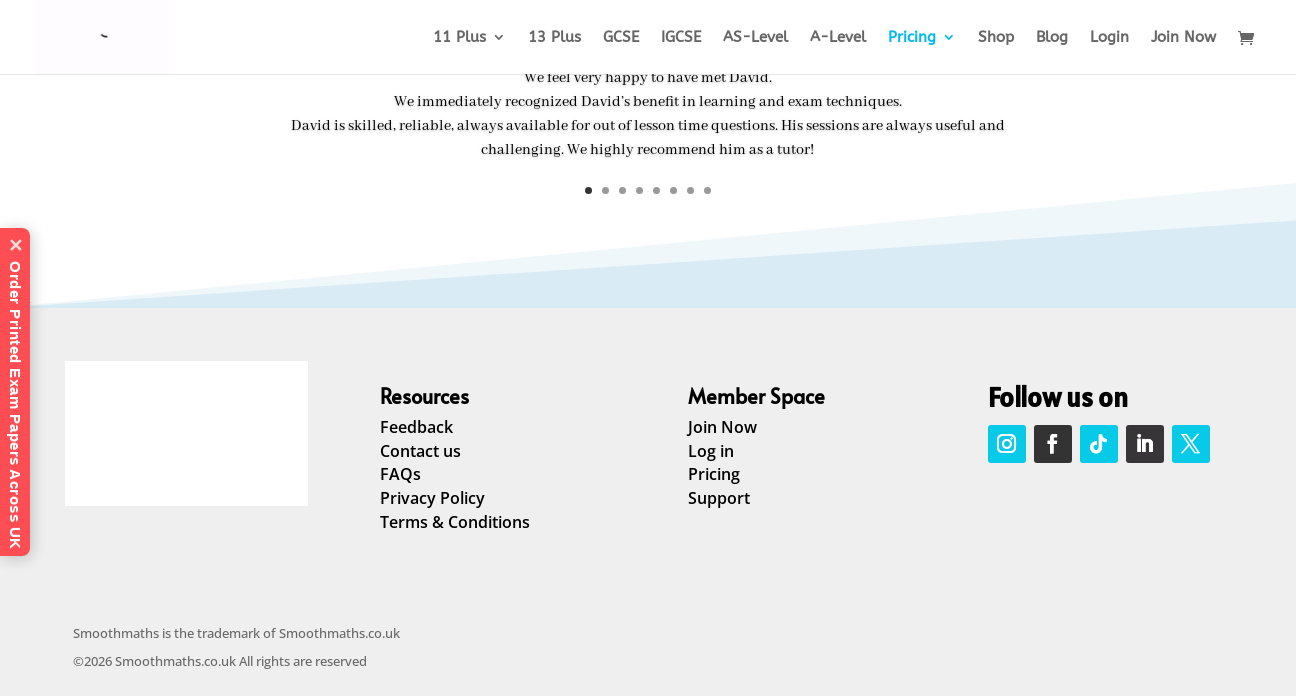

Clicked on Privacy Policy link in footer at (433, 498) on text=Privacy Policy
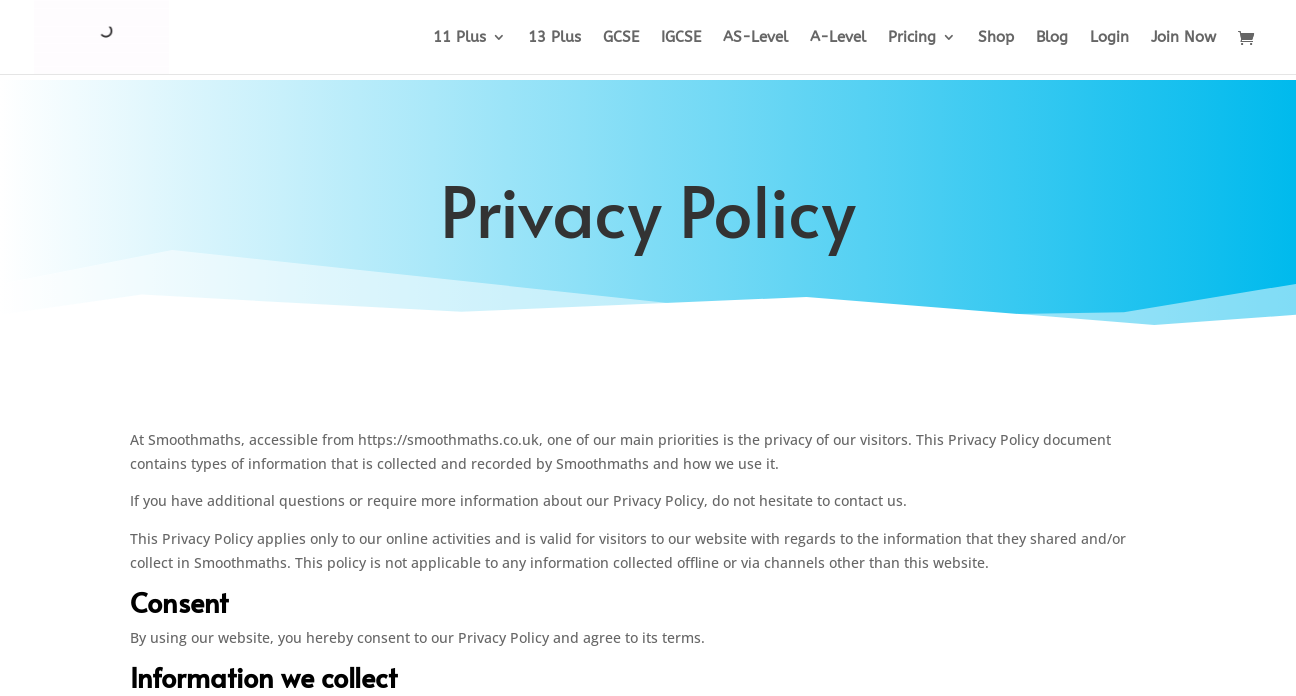

Privacy Policy page loaded successfully
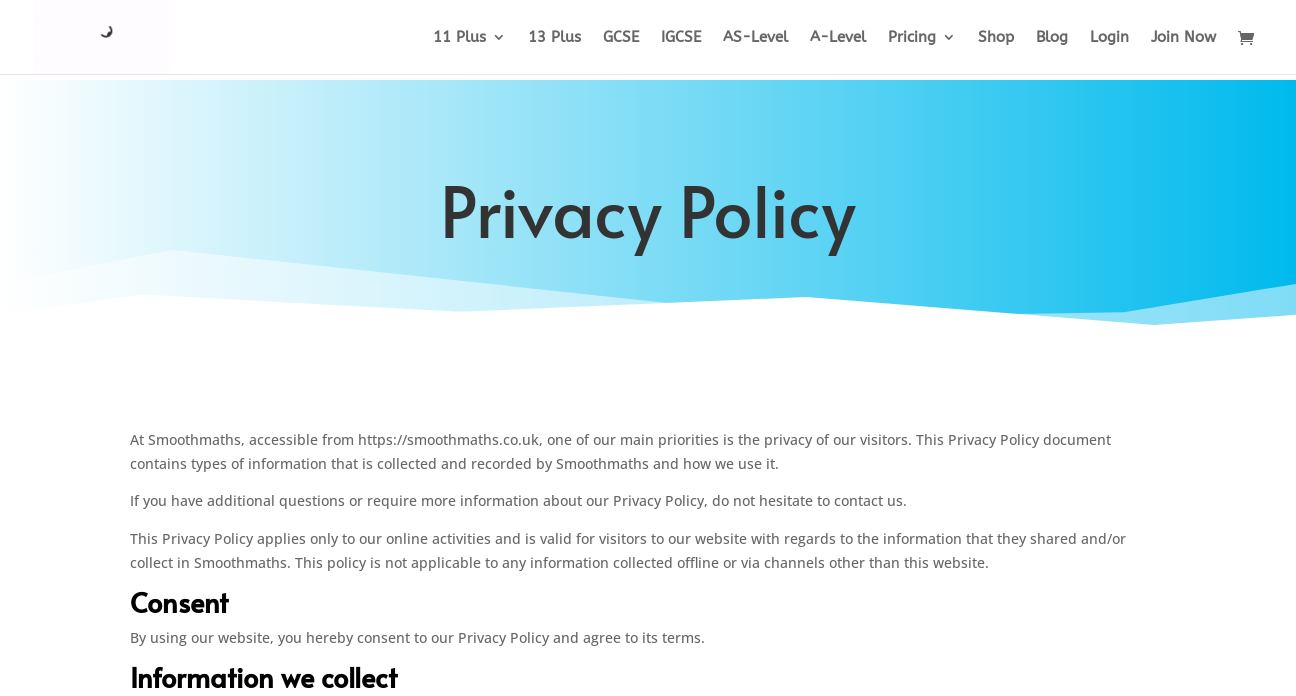

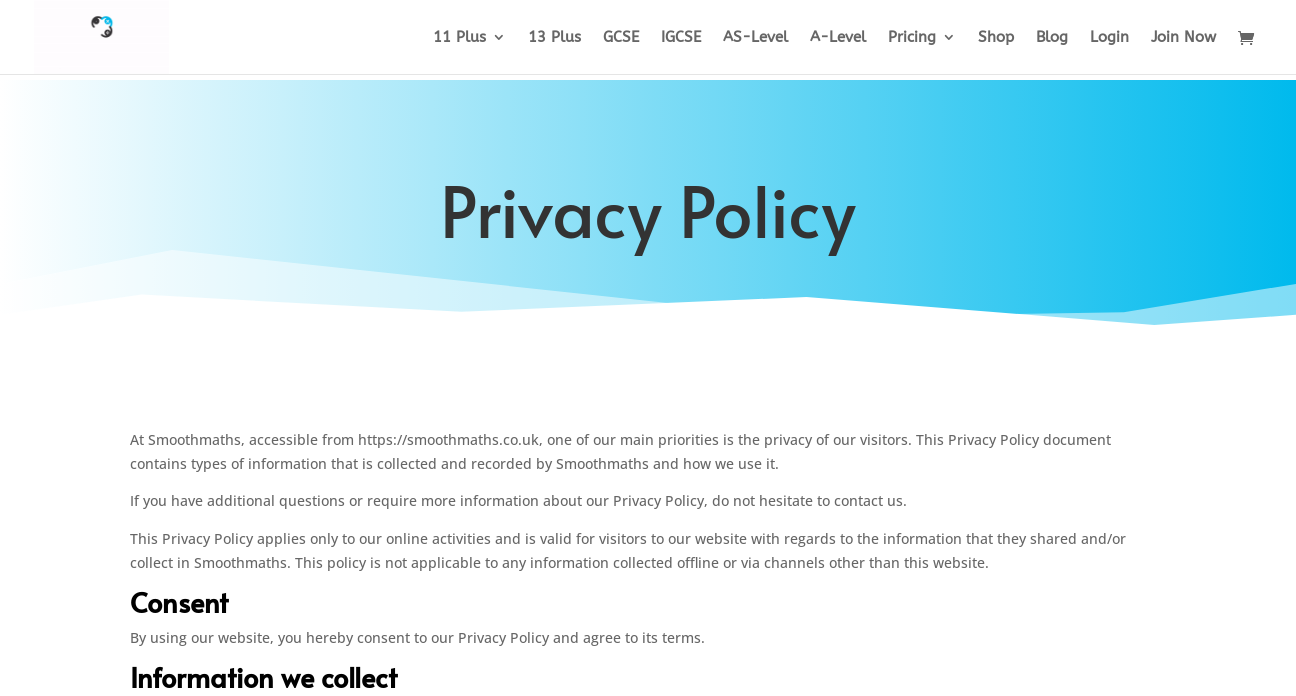